Navigates to the ParaBank admin page and clicks on the registration/sign-up link in the login panel to access the registration form.

Starting URL: https://parabank.parasoft.com/parabank/admin.htm

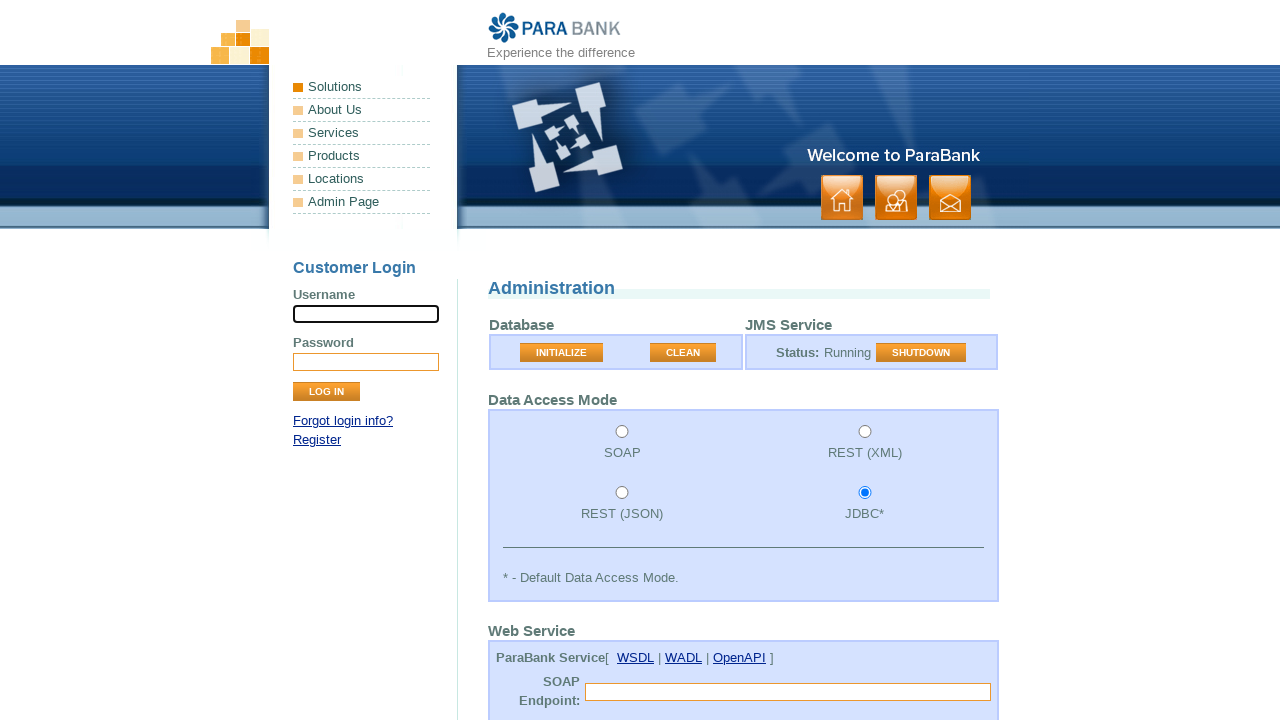

Navigated to ParaBank admin page
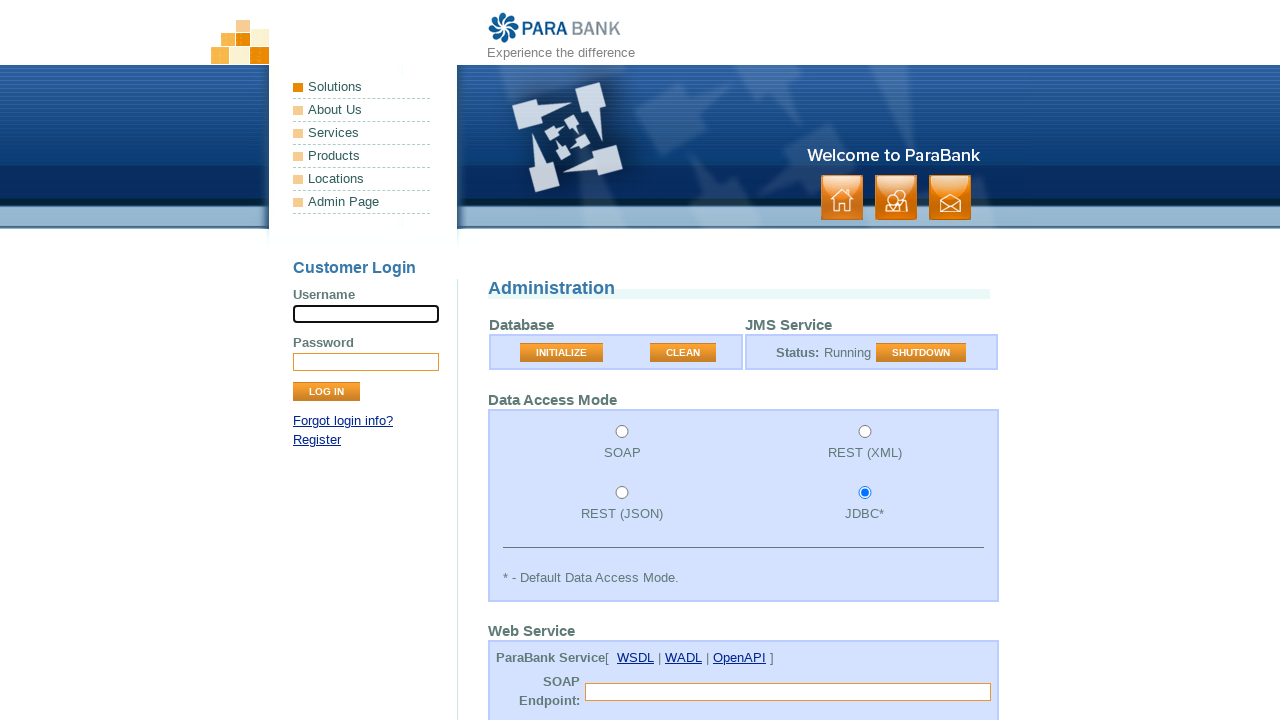

Clicked on the registration/sign-up link in the login panel at (317, 440) on xpath=//*[@id='loginPanel']/p[2]/a
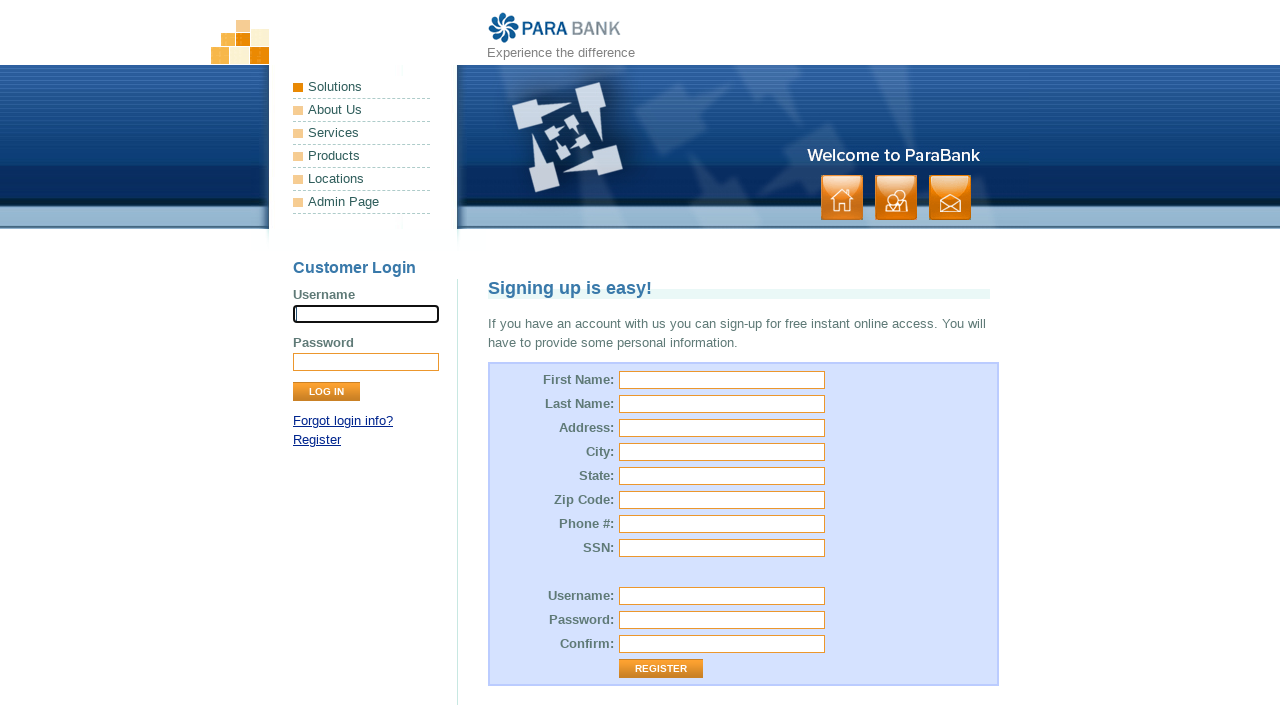

Registration page loaded successfully
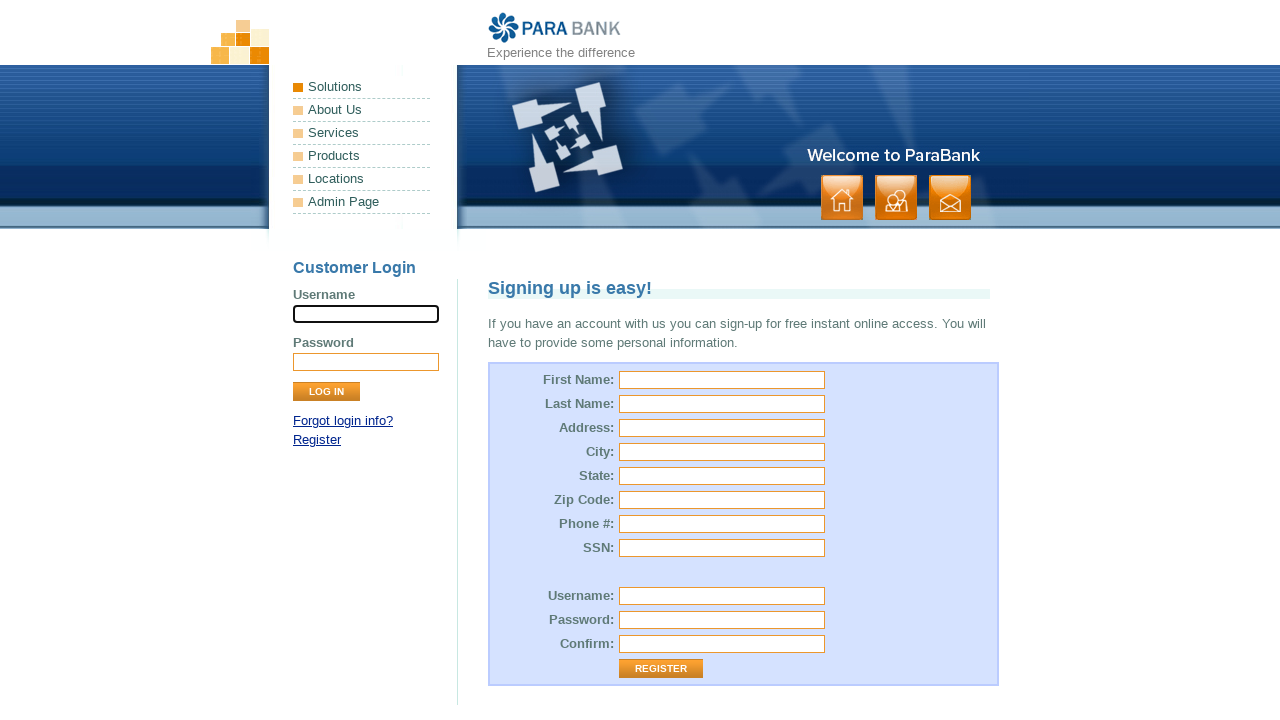

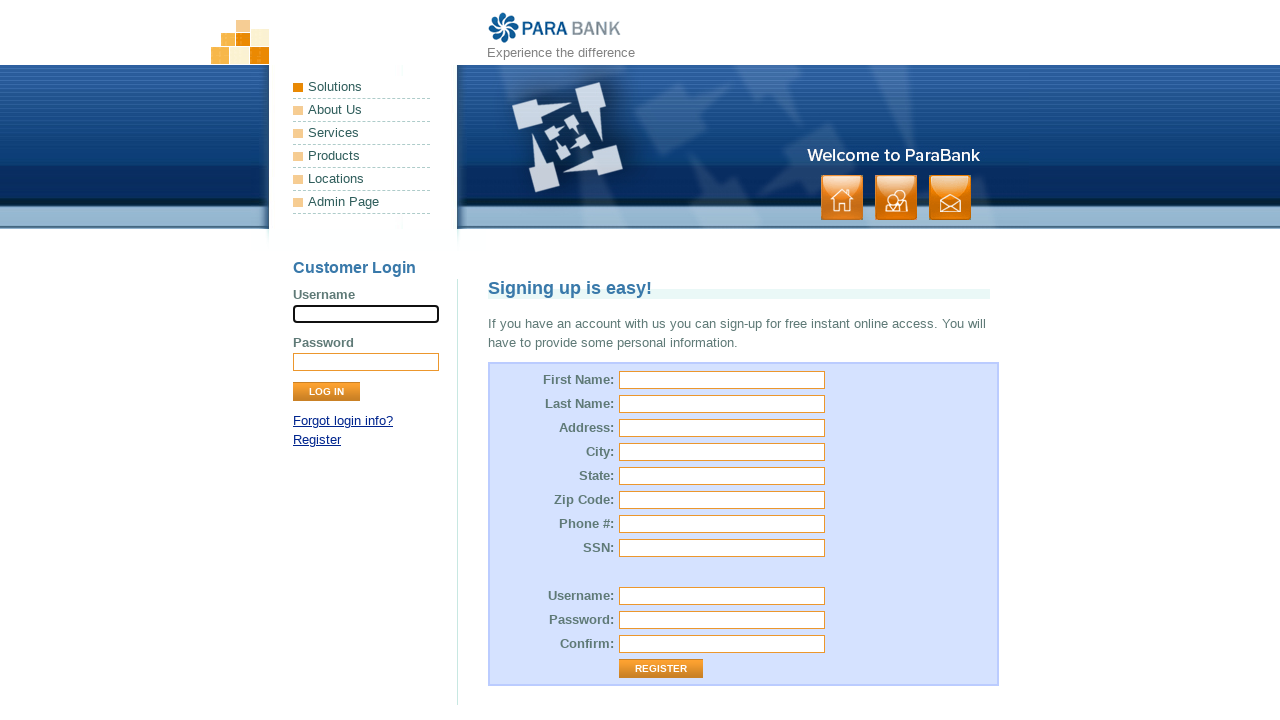